Navigates to Mars hemispheres page and clicks through each of the four hemisphere product images, then navigates back

Starting URL: https://data-class-mars-hemispheres.s3.amazonaws.com/Mars_Hemispheres/index.html

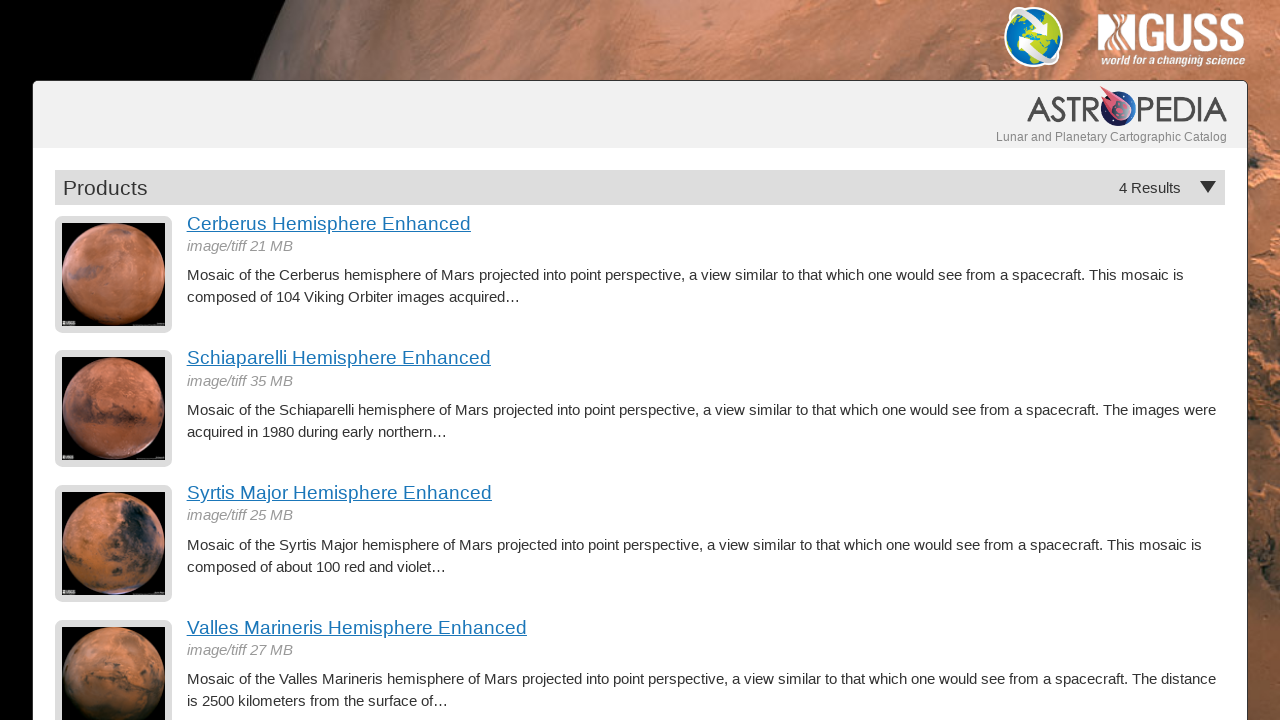

Waited for product item images to load
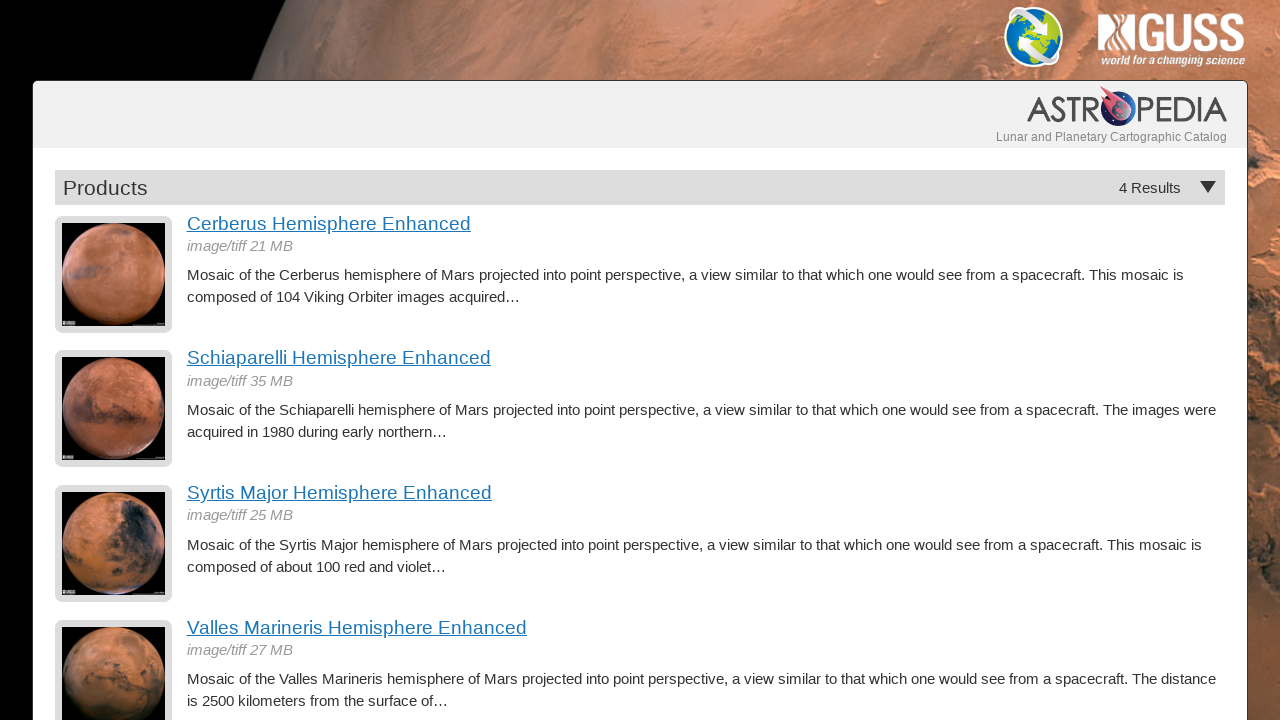

Clicked on hemisphere image 1 of 4 at (114, 274) on a.product-item img >> nth=0
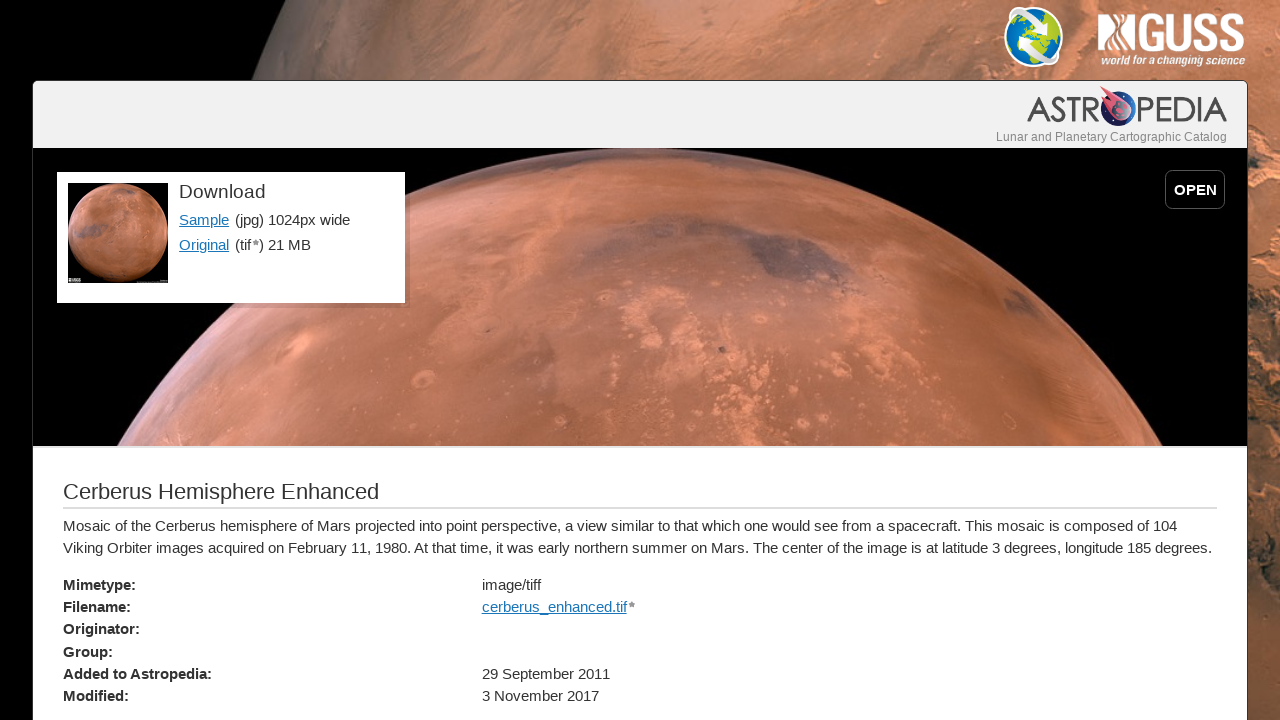

Hemisphere 1 detail page loaded with Sample link visible
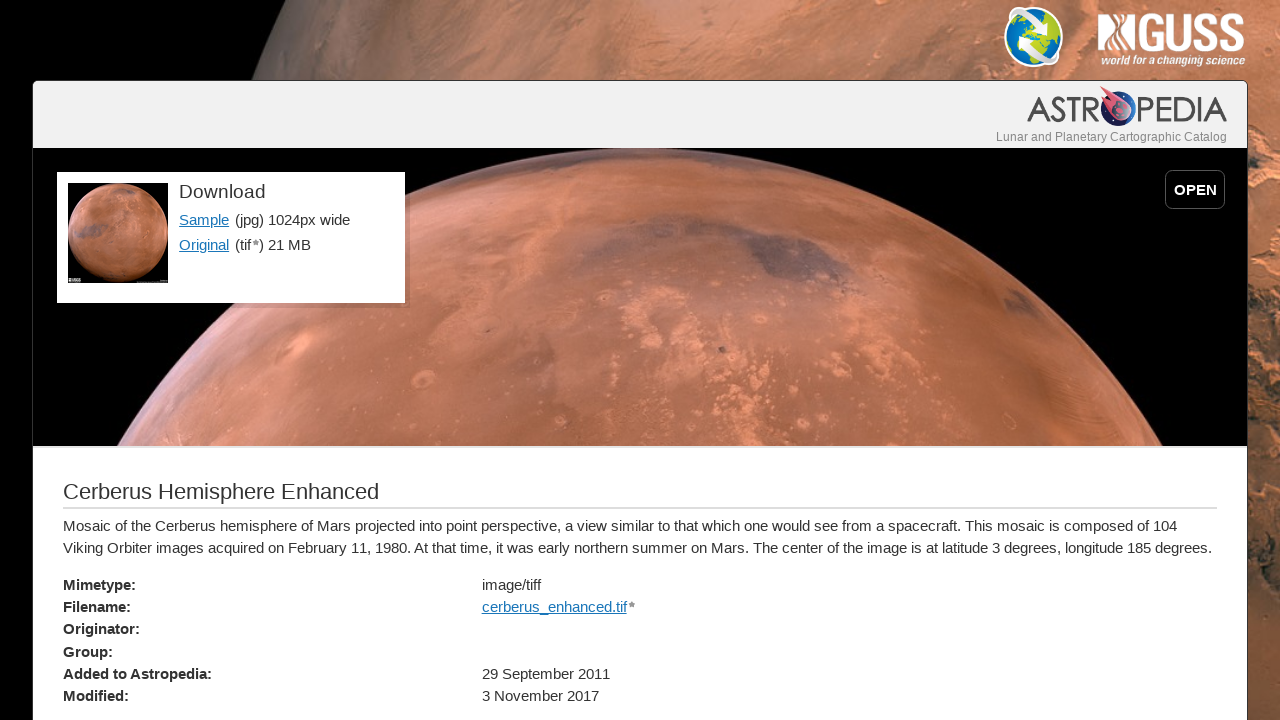

Navigated back to Mars hemispheres main page
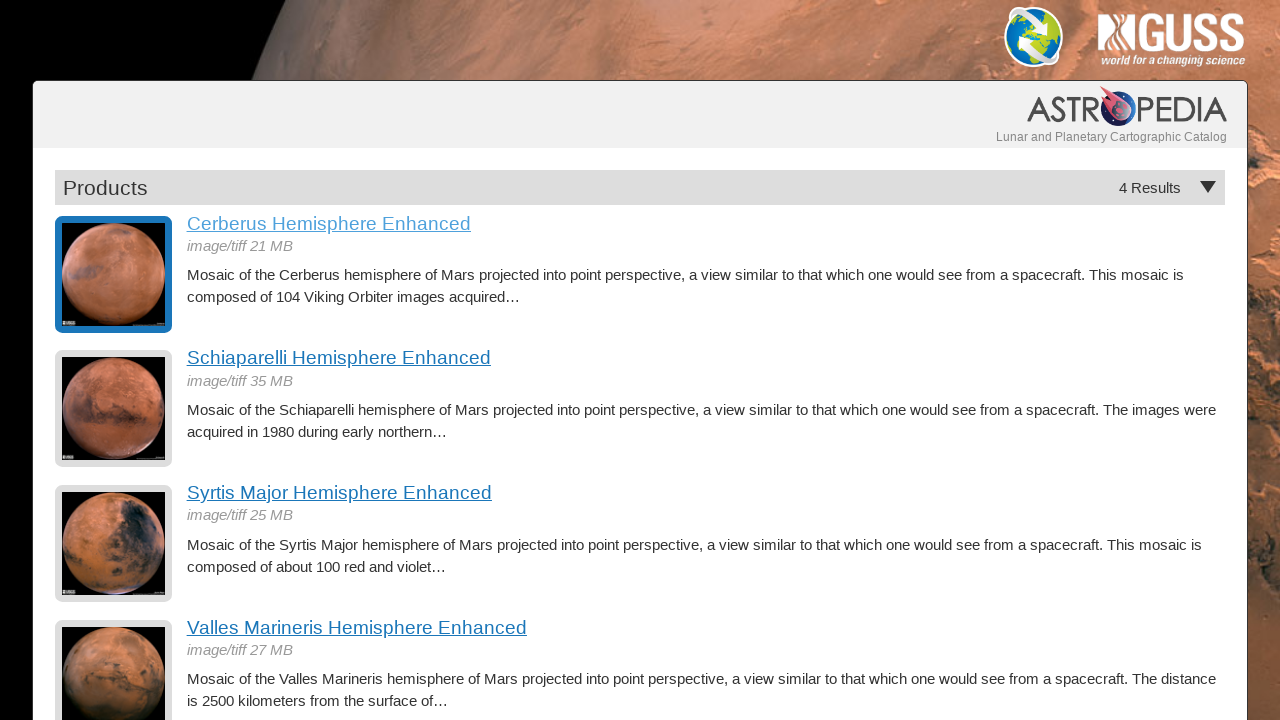

Waited for product item images to load
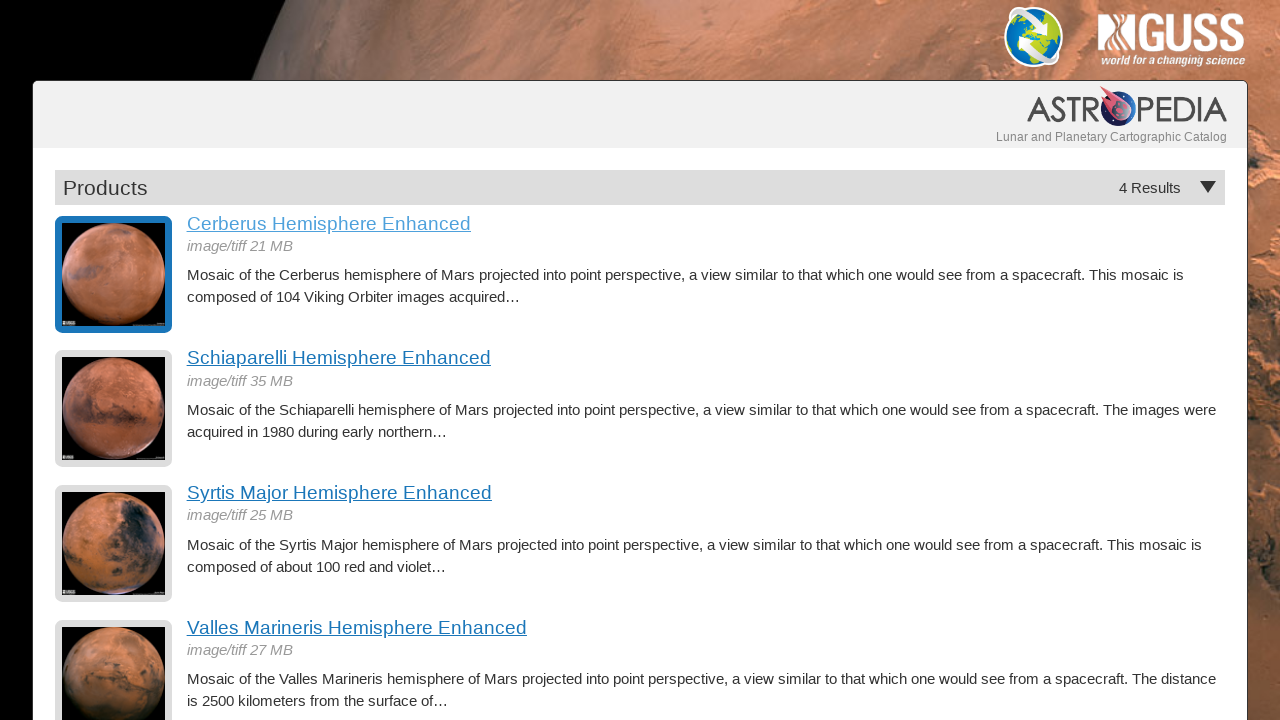

Clicked on hemisphere image 2 of 4 at (114, 409) on a.product-item img >> nth=1
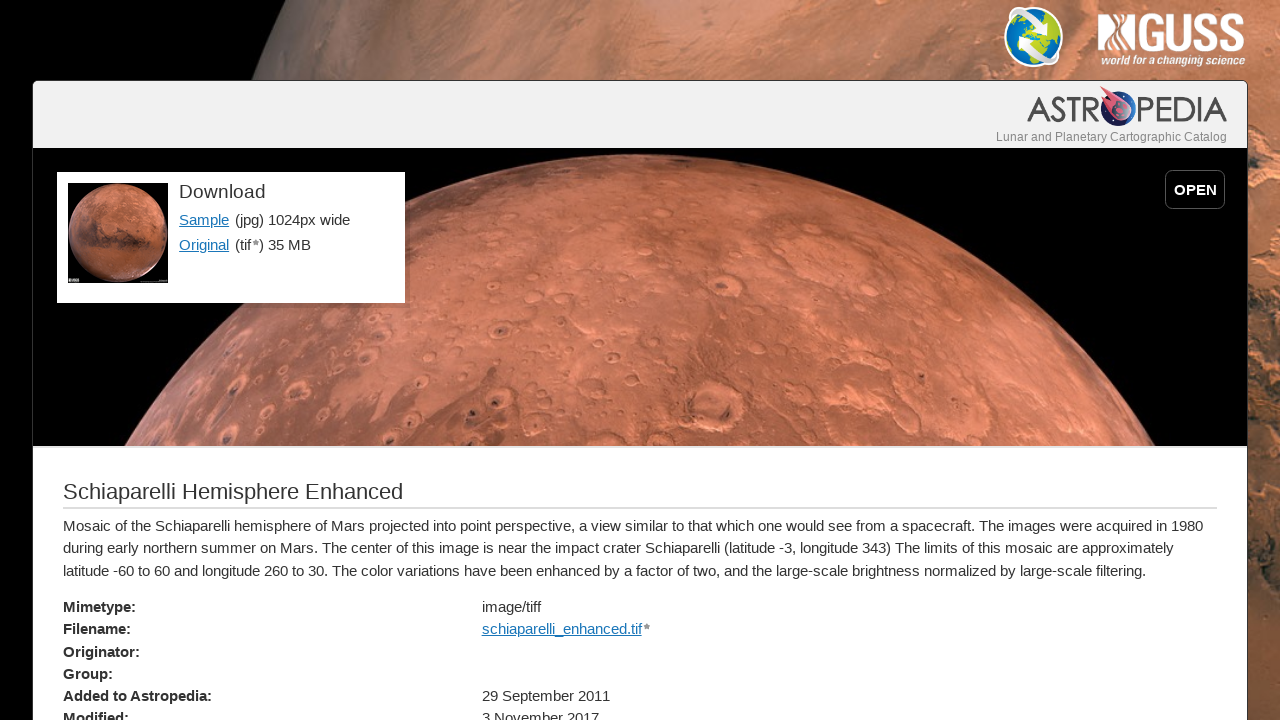

Hemisphere 2 detail page loaded with Sample link visible
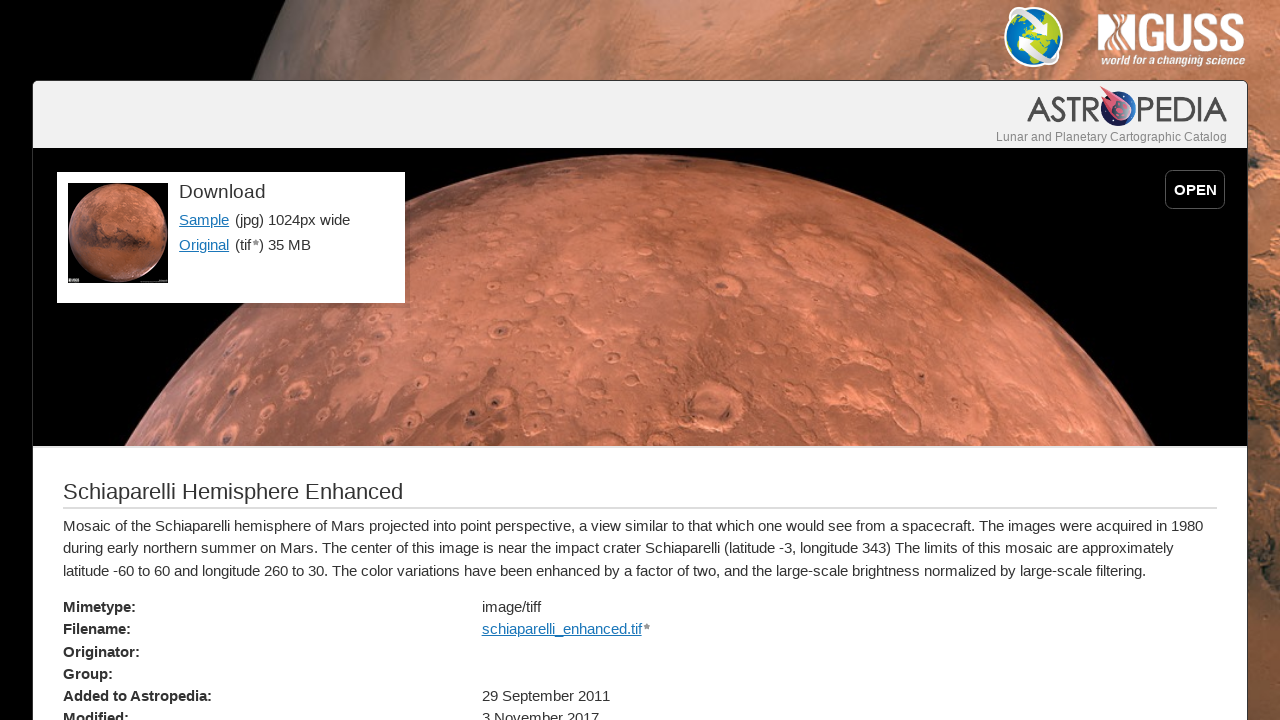

Navigated back to Mars hemispheres main page
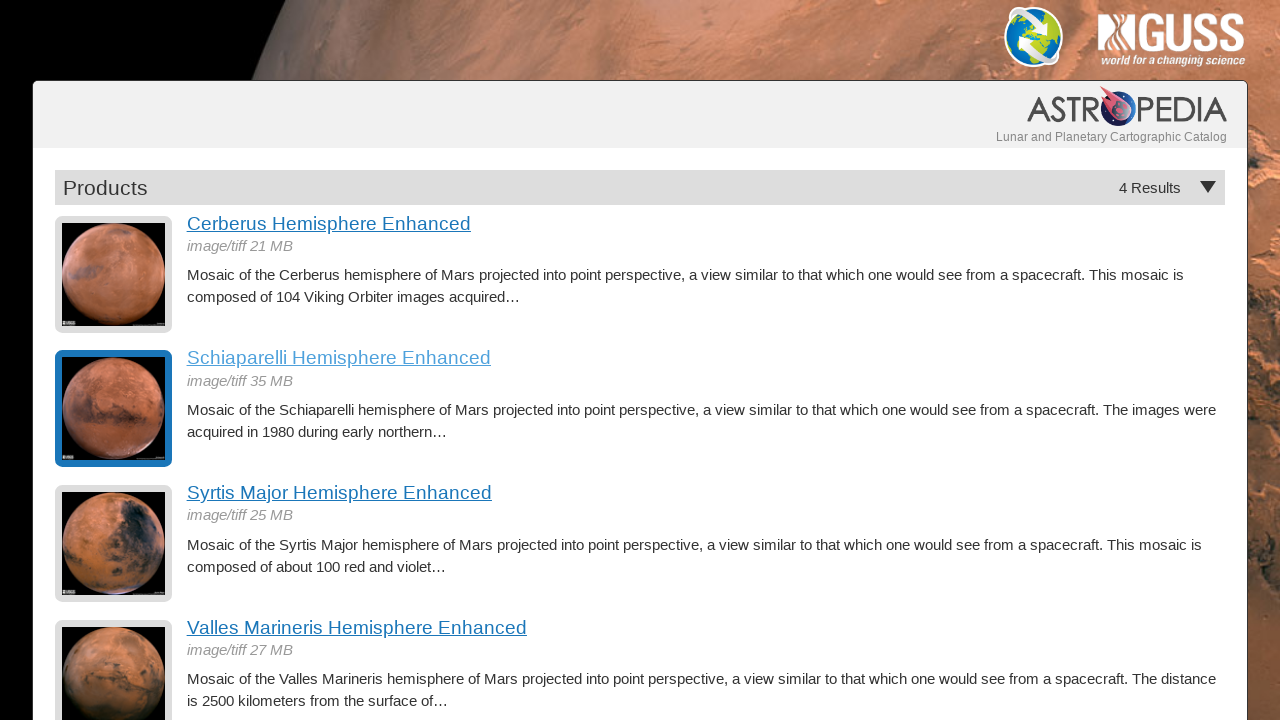

Waited for product item images to load
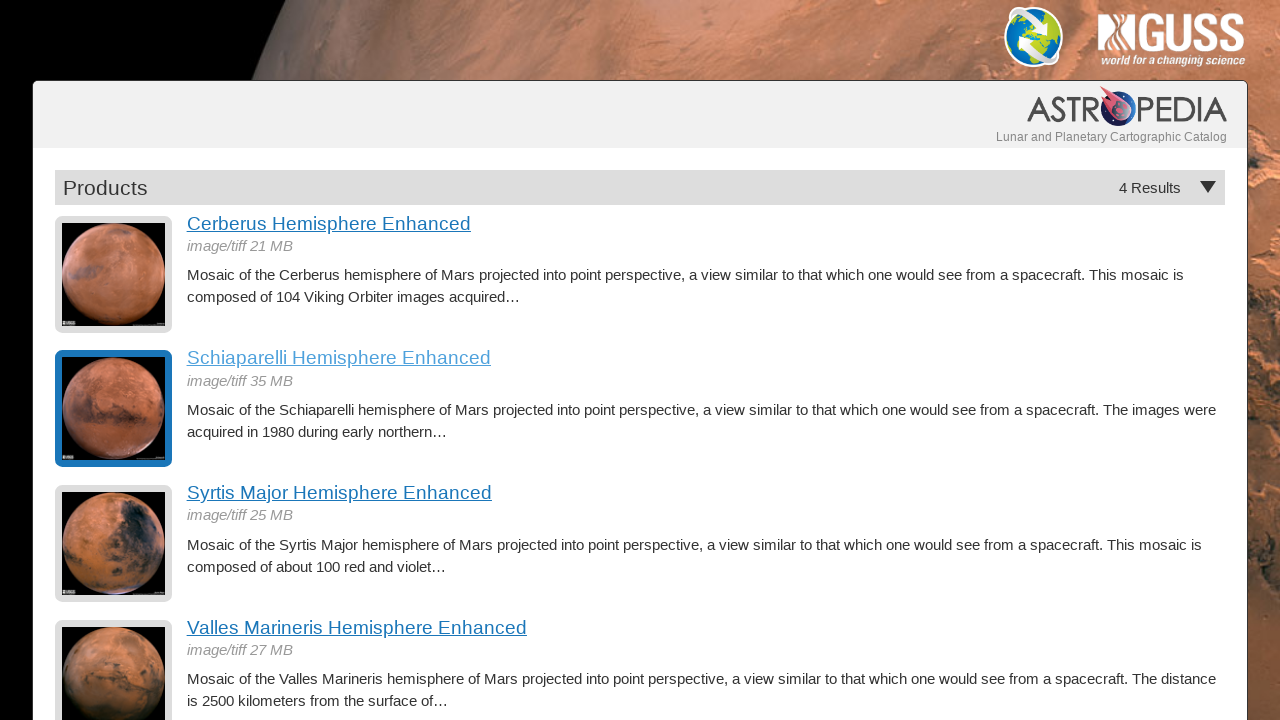

Clicked on hemisphere image 3 of 4 at (114, 544) on a.product-item img >> nth=2
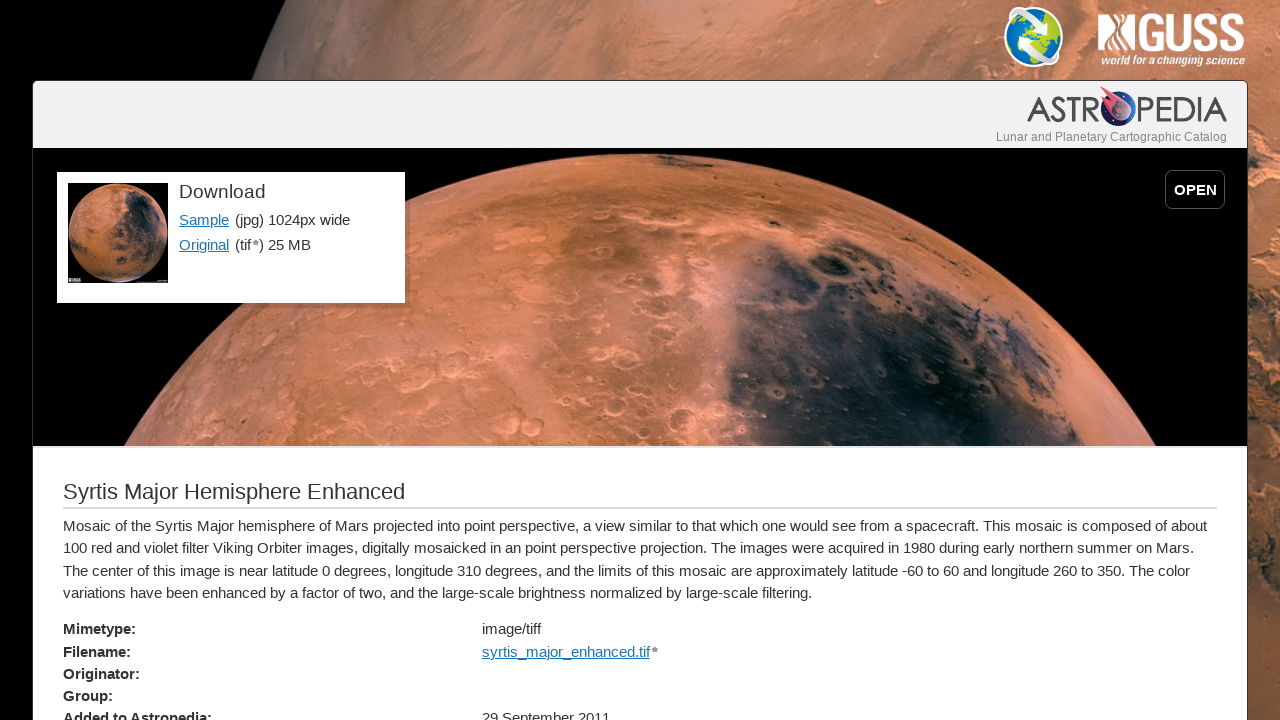

Hemisphere 3 detail page loaded with Sample link visible
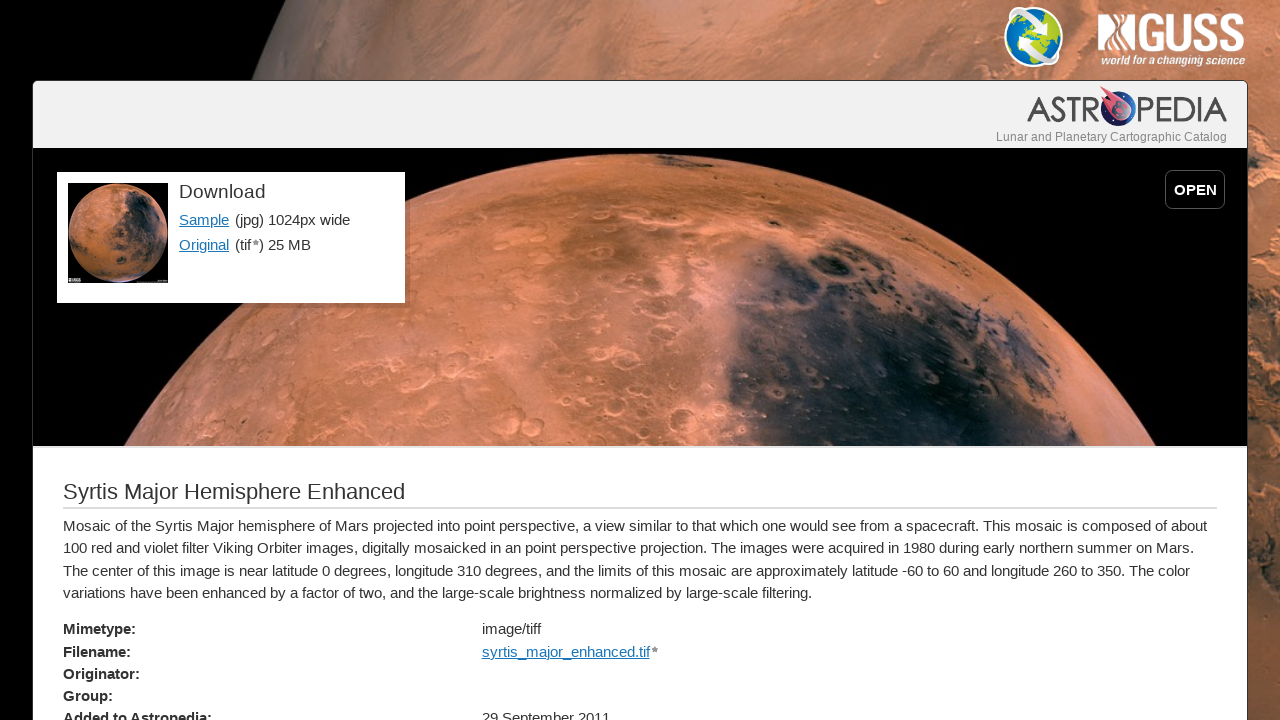

Navigated back to Mars hemispheres main page
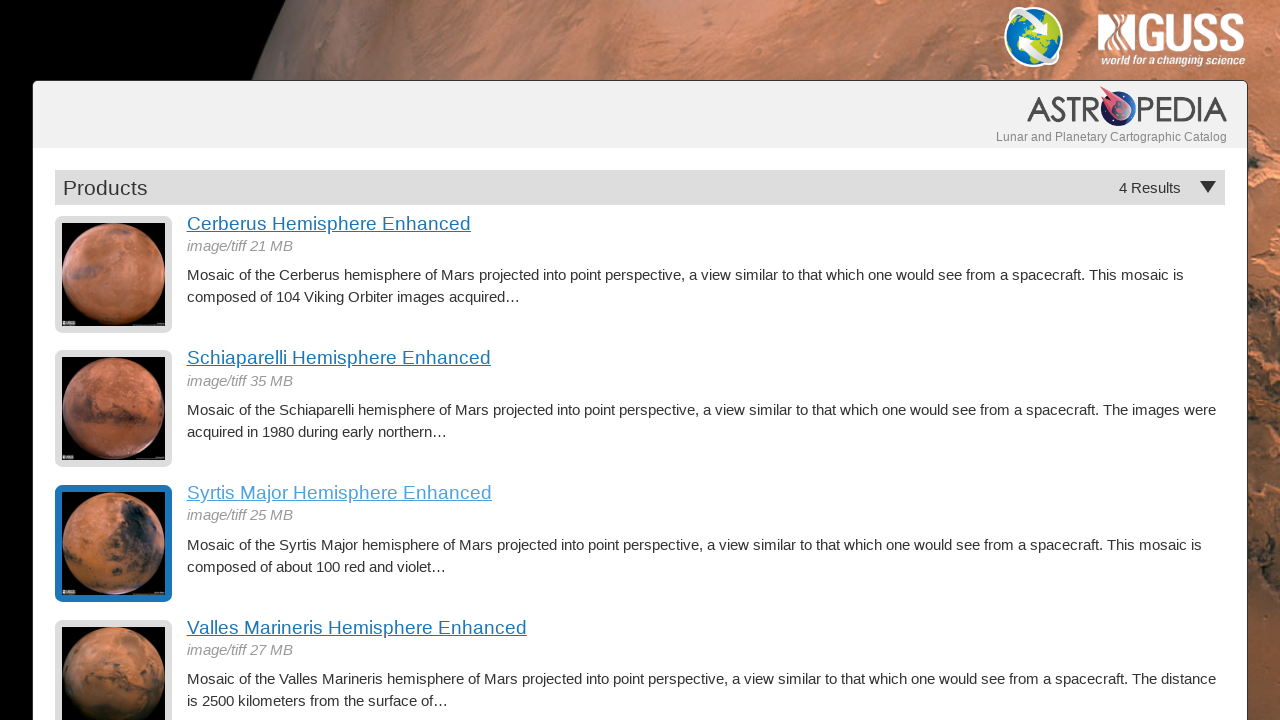

Waited for product item images to load
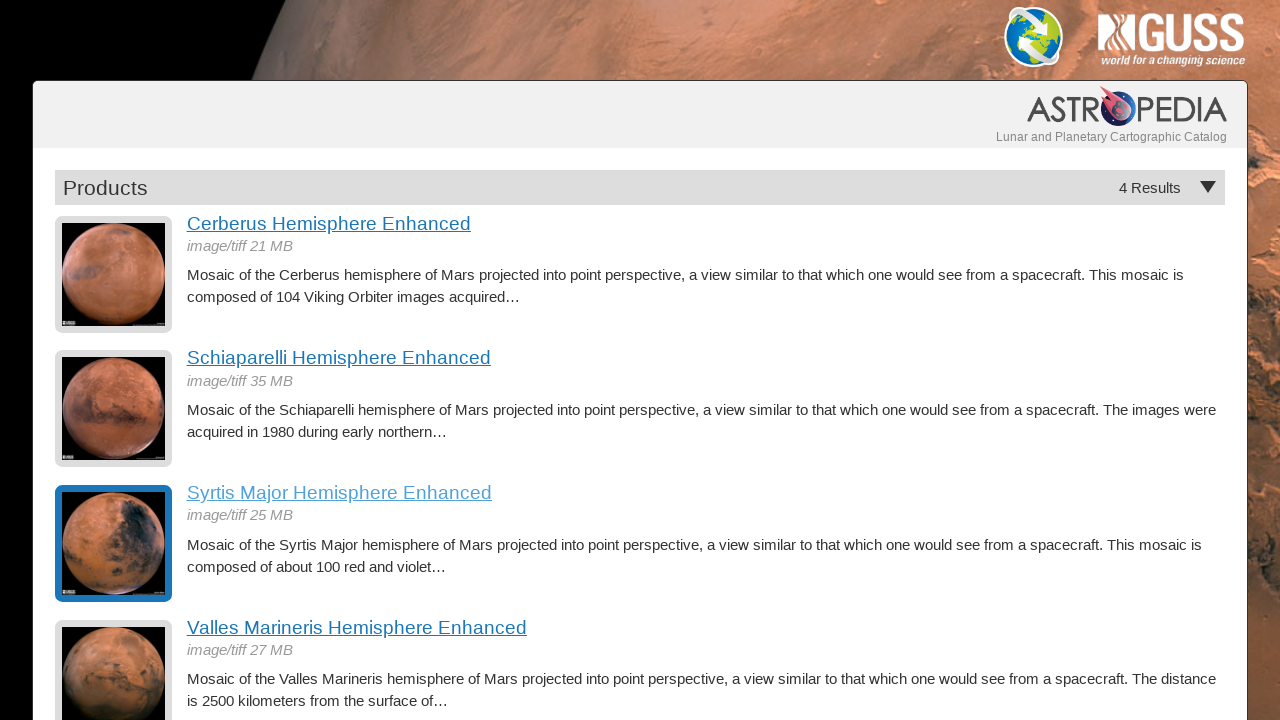

Clicked on hemisphere image 4 of 4 at (114, 662) on a.product-item img >> nth=3
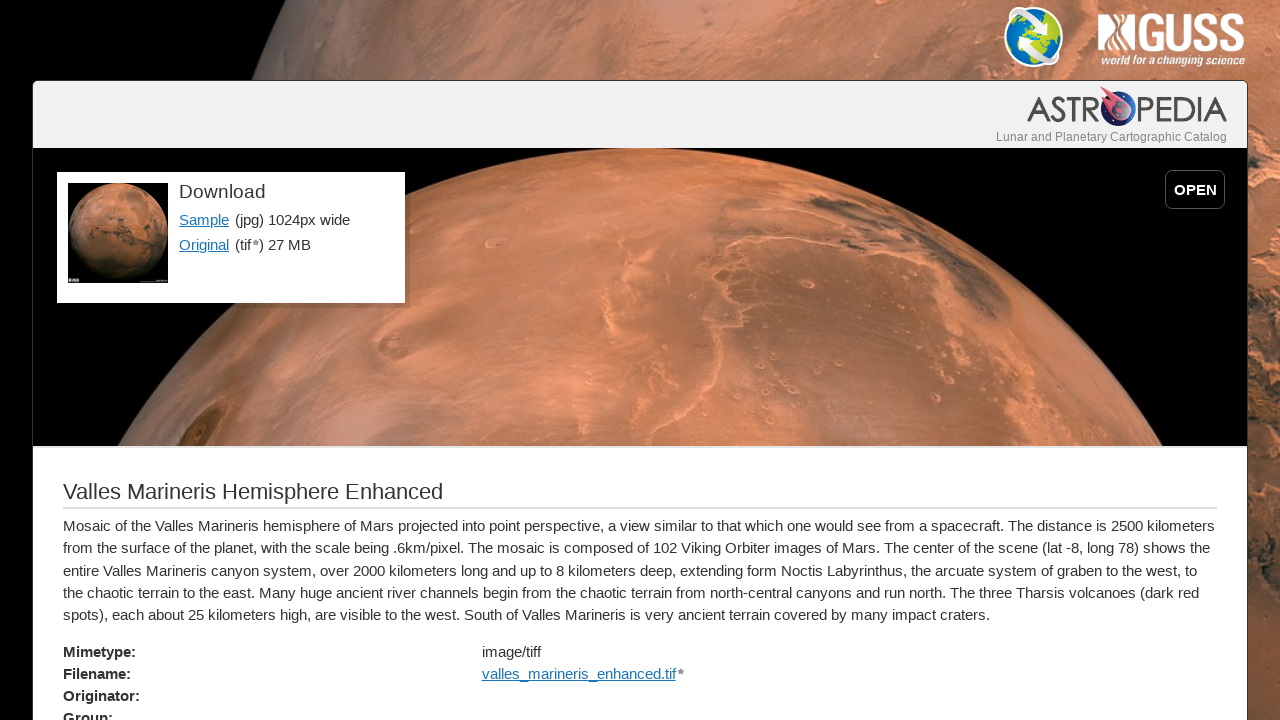

Hemisphere 4 detail page loaded with Sample link visible
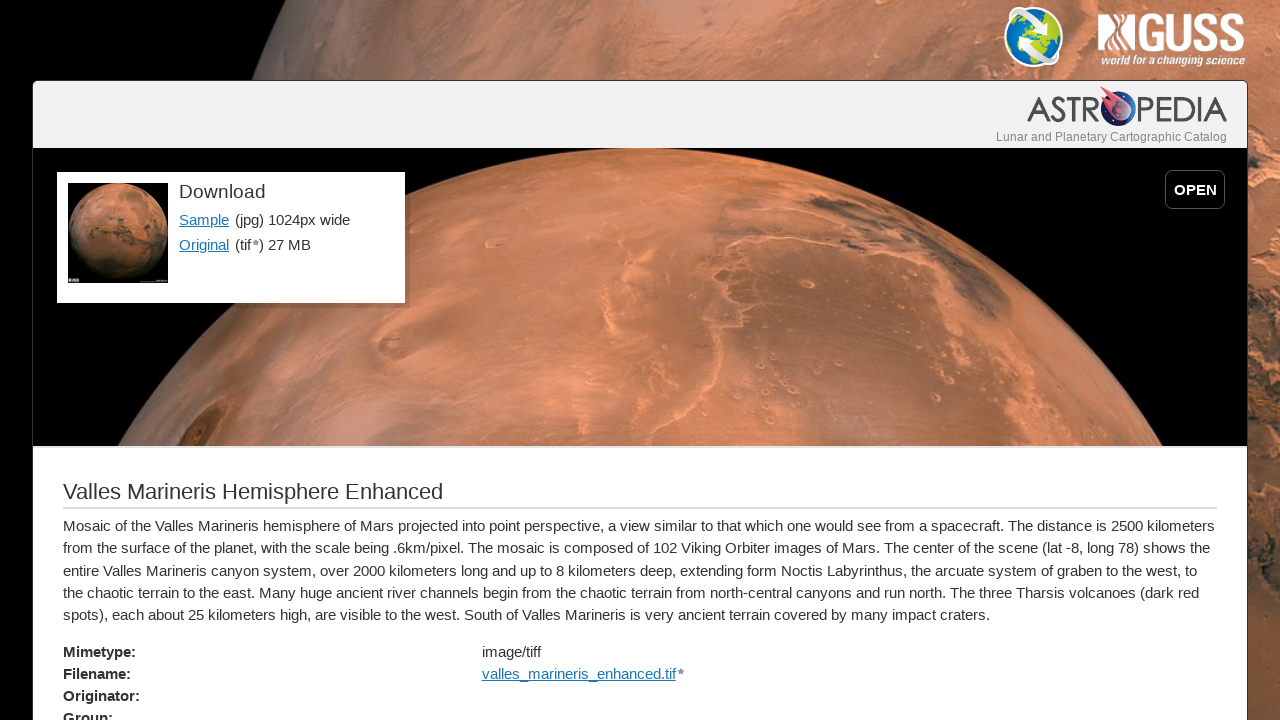

Navigated back to Mars hemispheres main page
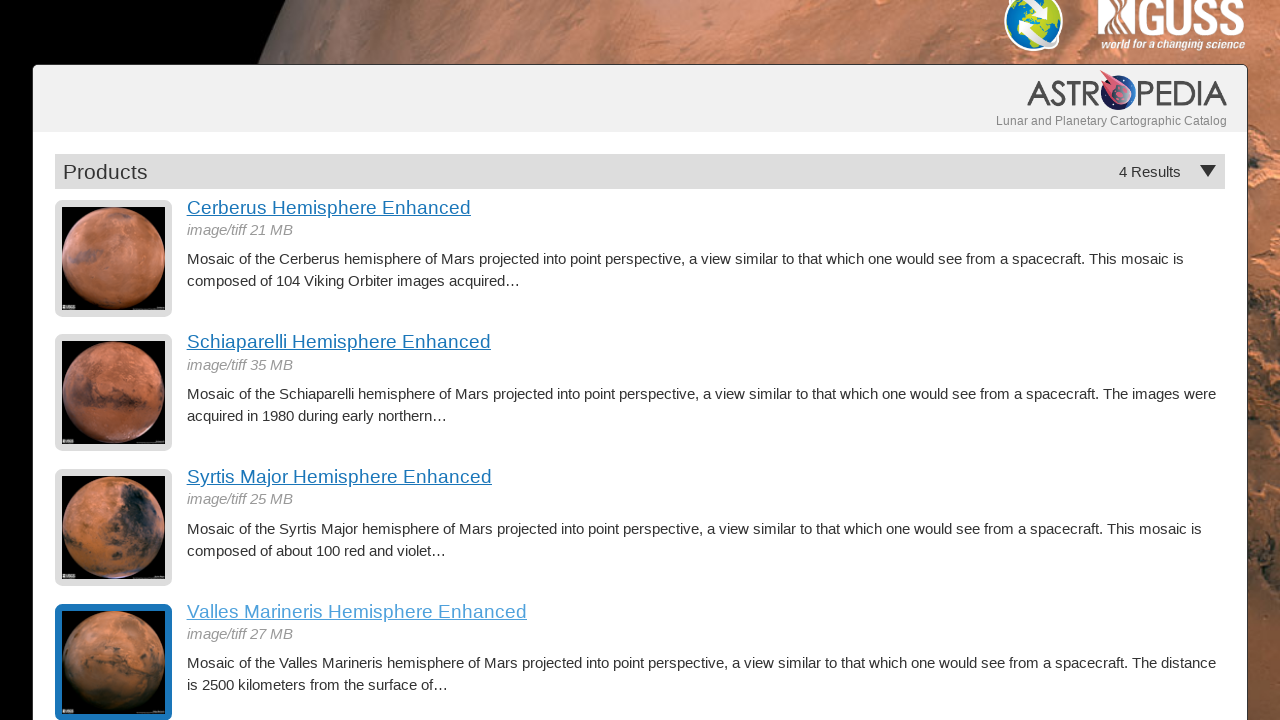

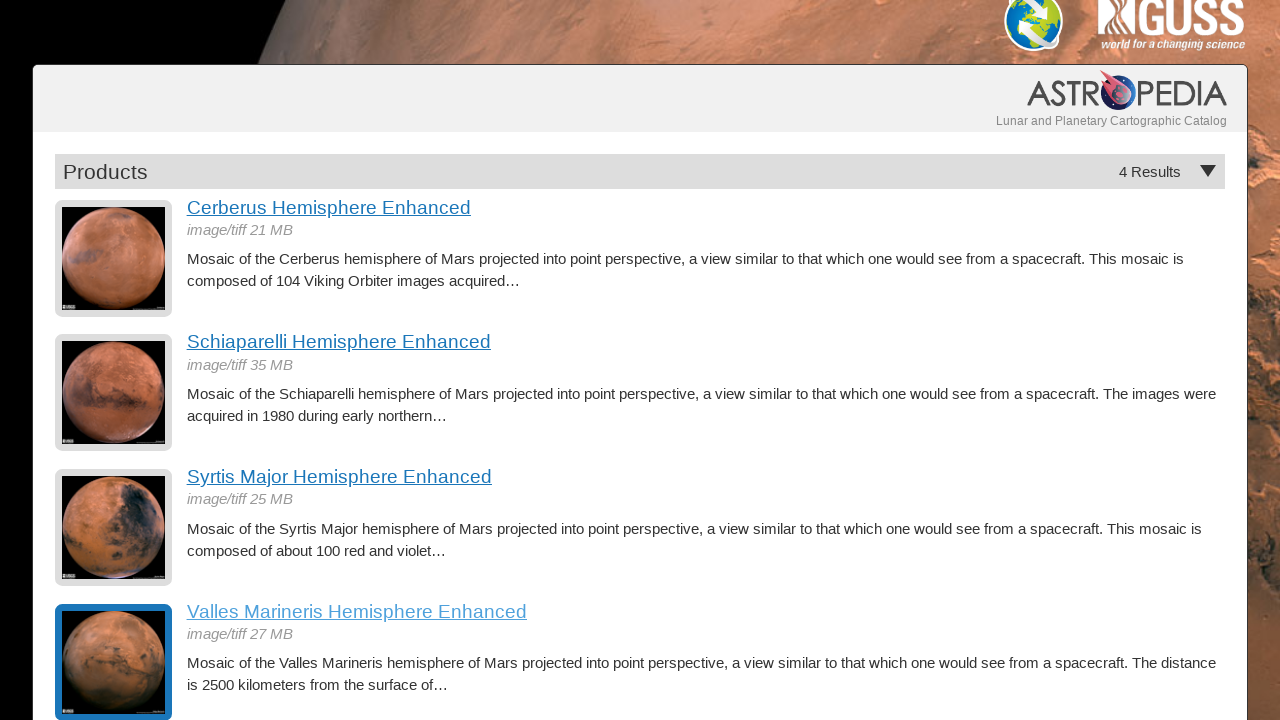